Navigates to the Context Menu page, performs a right-click on the hot spot, and handles the resulting alert

Starting URL: https://the-internet.herokuapp.com

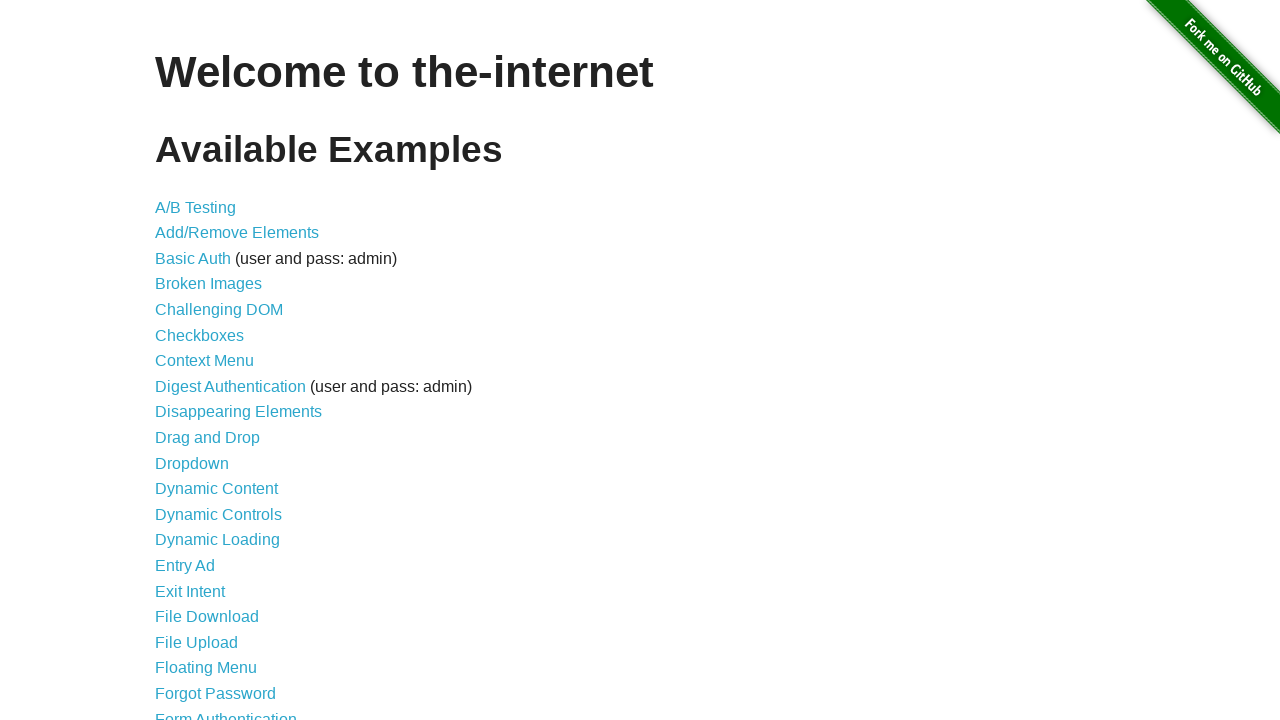

Clicked on Context Menu link at (204, 361) on text=Context Menu
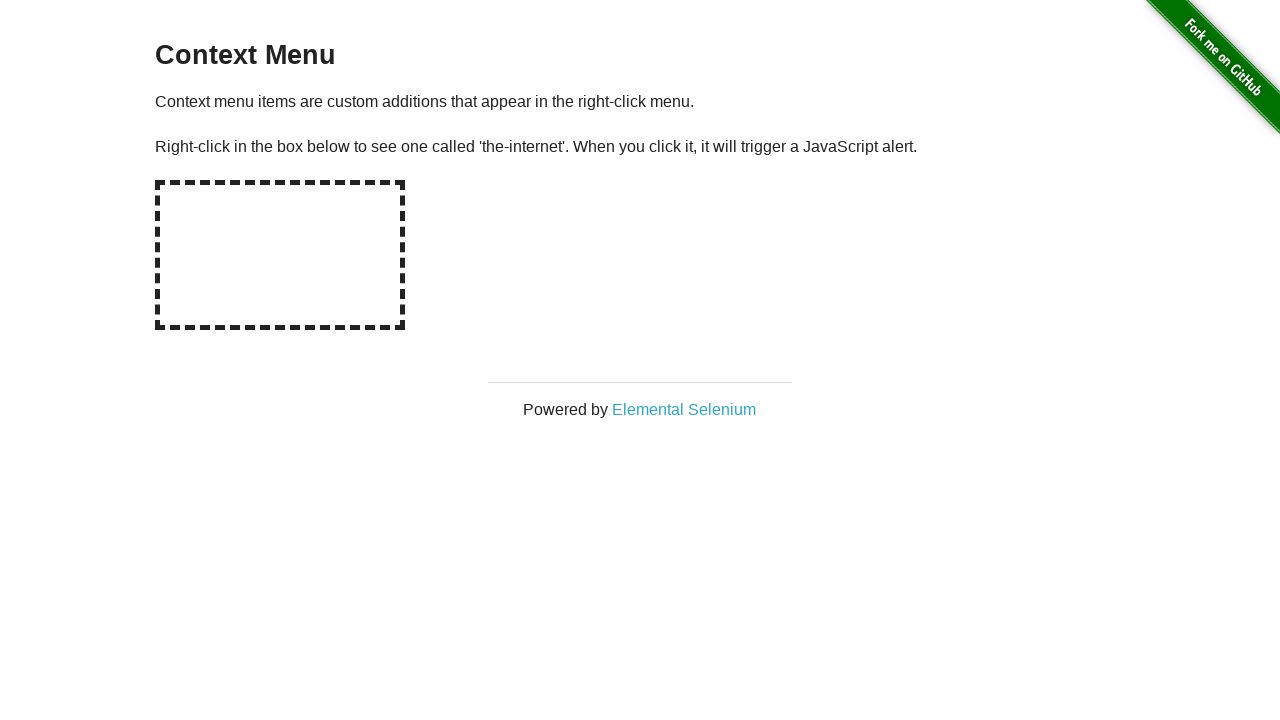

Context Menu page loaded
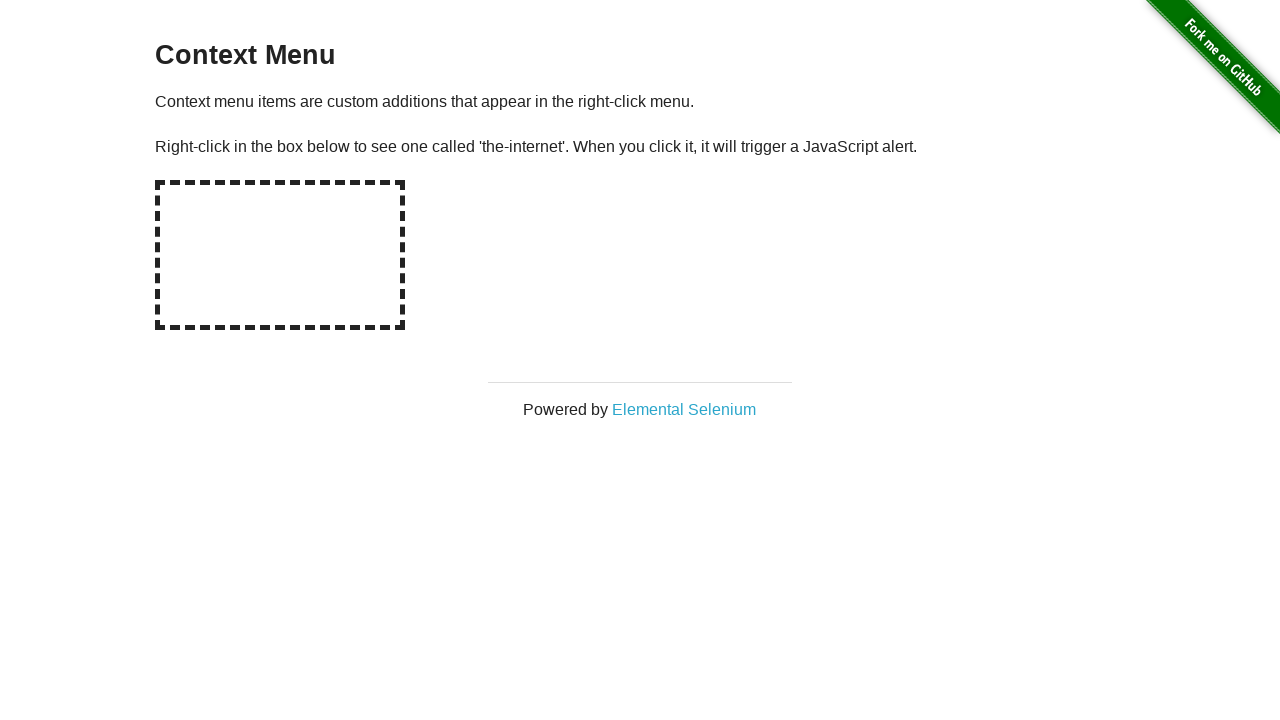

Verified page title is 'Context Menu'
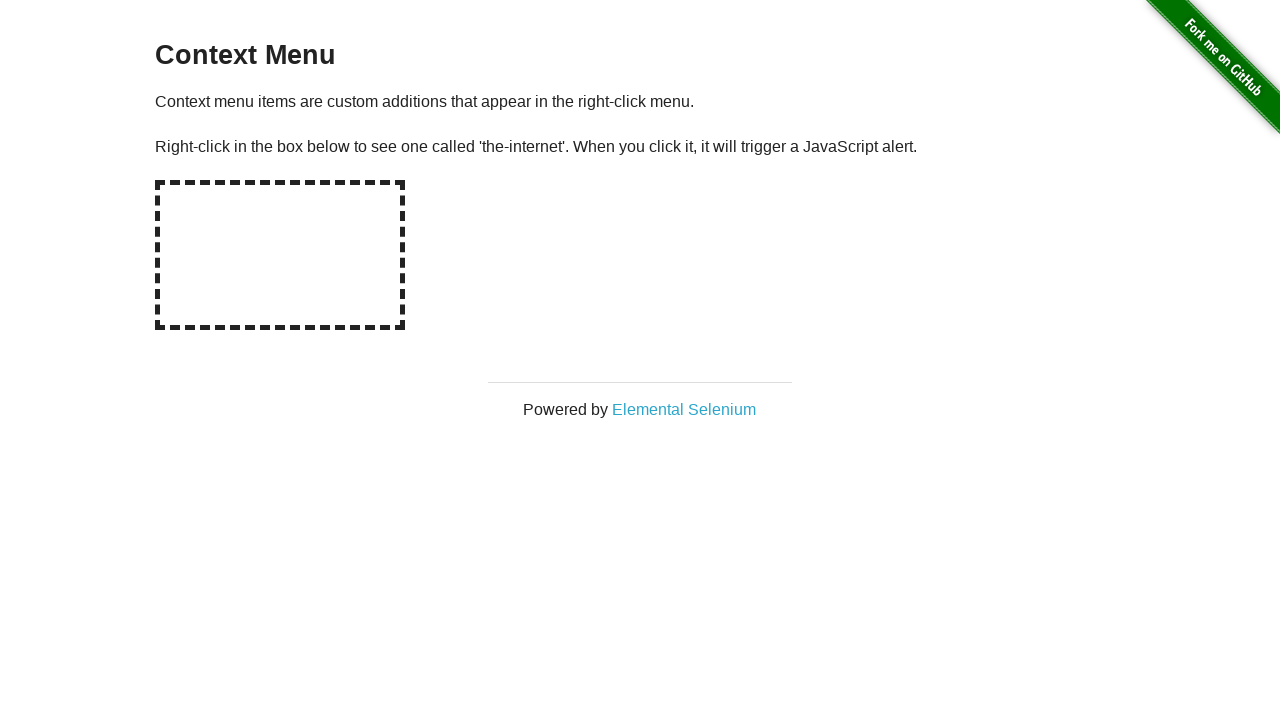

Located the hot spot element
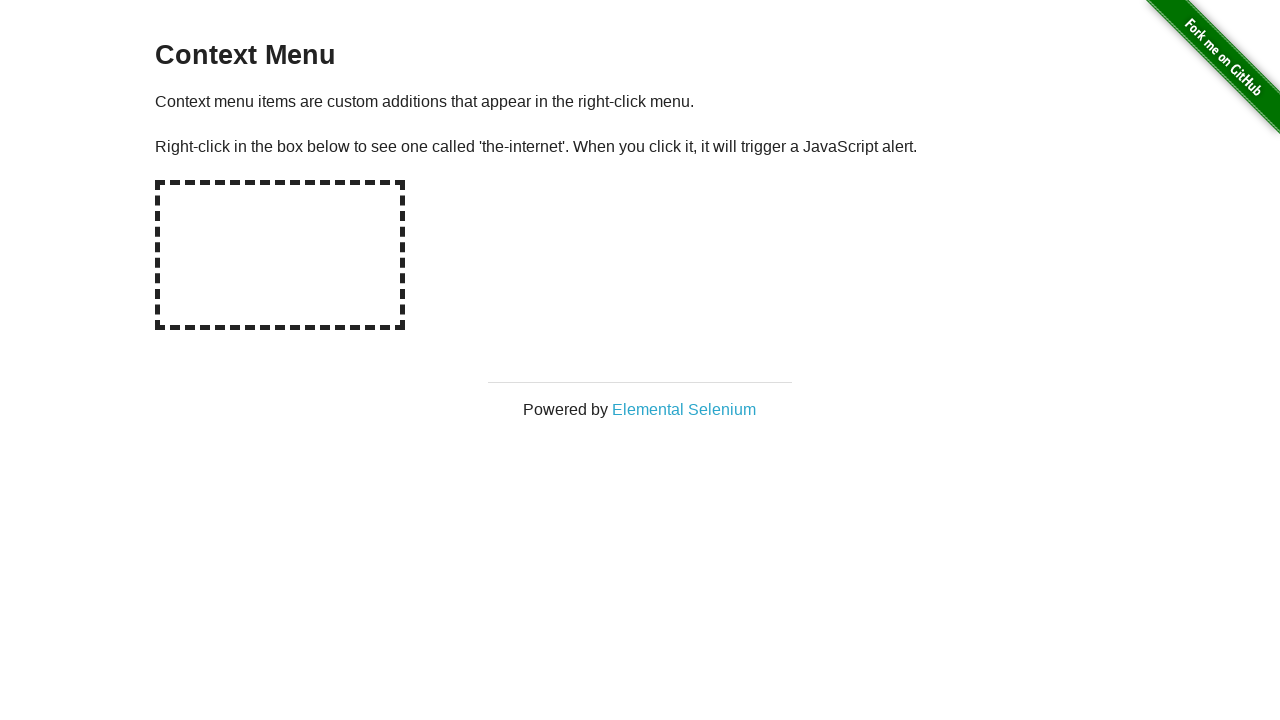

Right-clicked on the hot spot at (280, 255) on #hot-spot
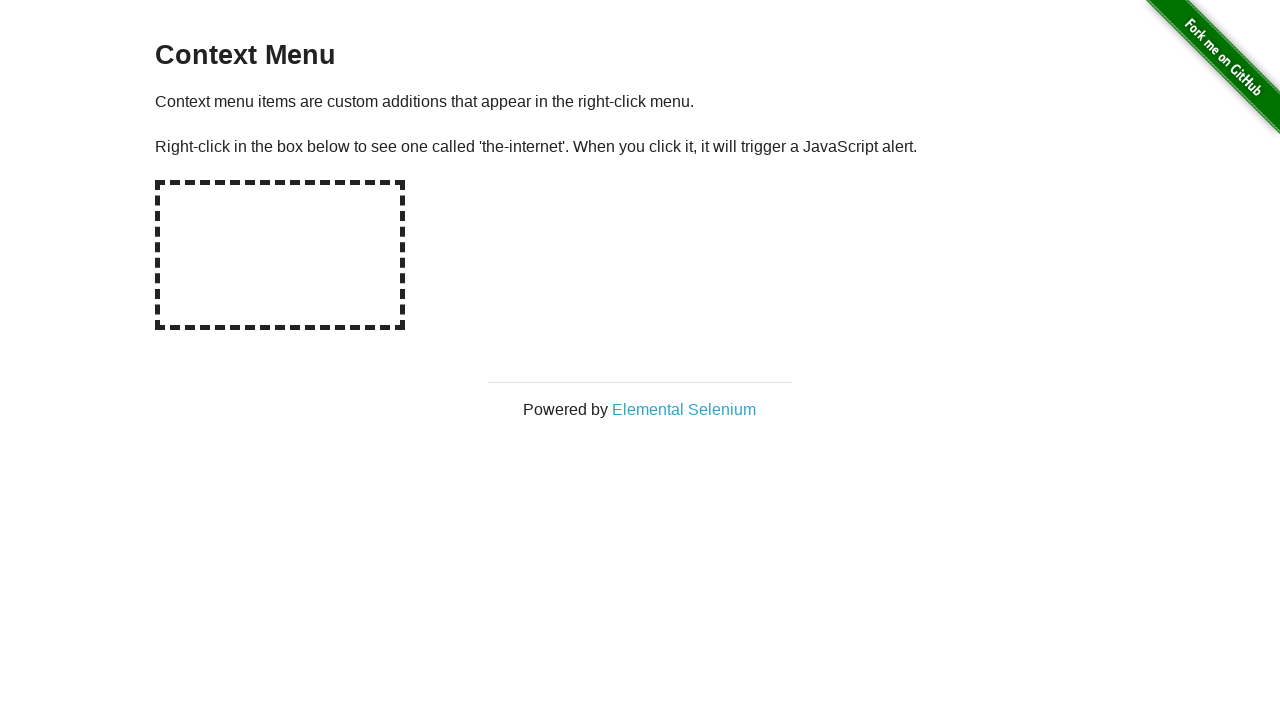

Set up dialog handler to accept alerts
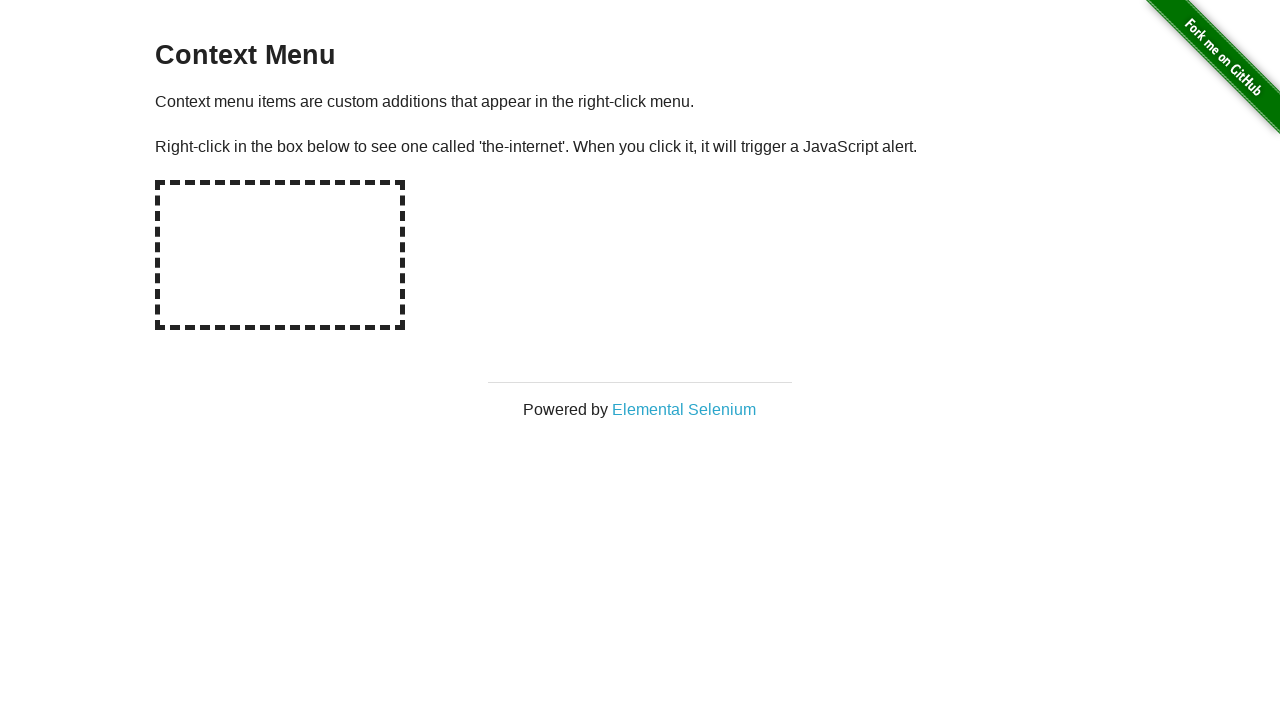

Waited 500ms for dialog to appear and be handled
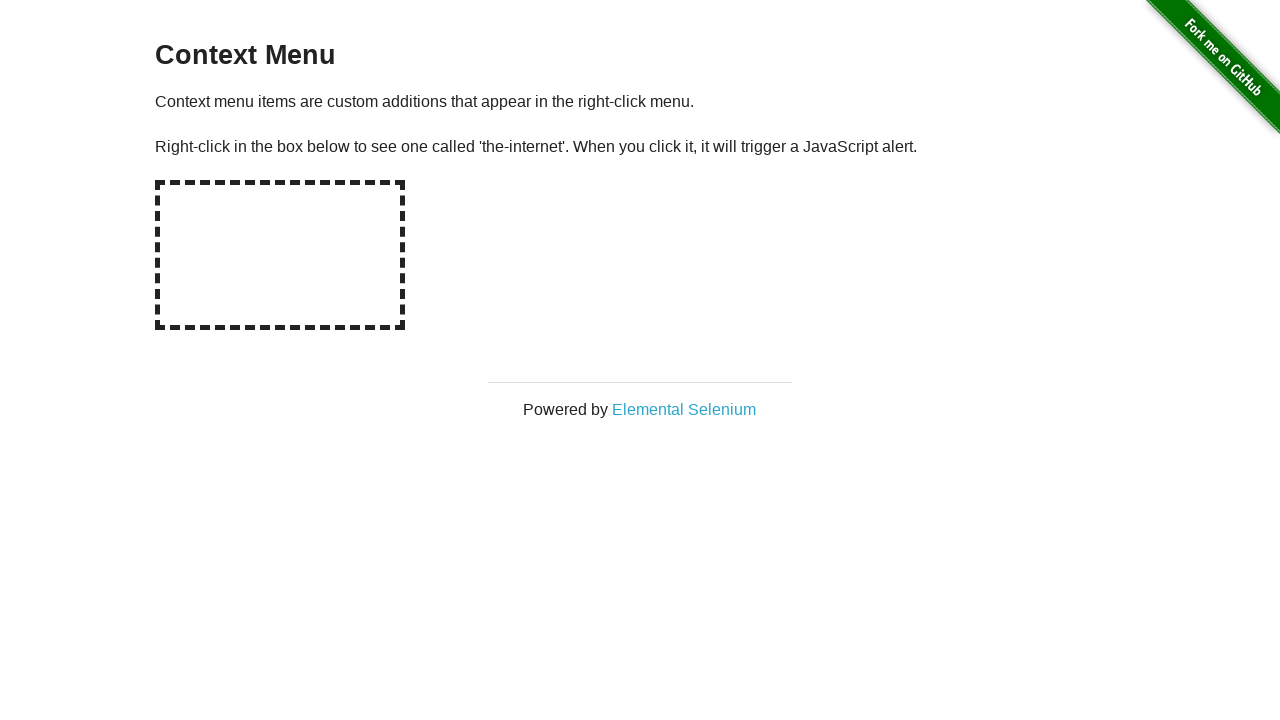

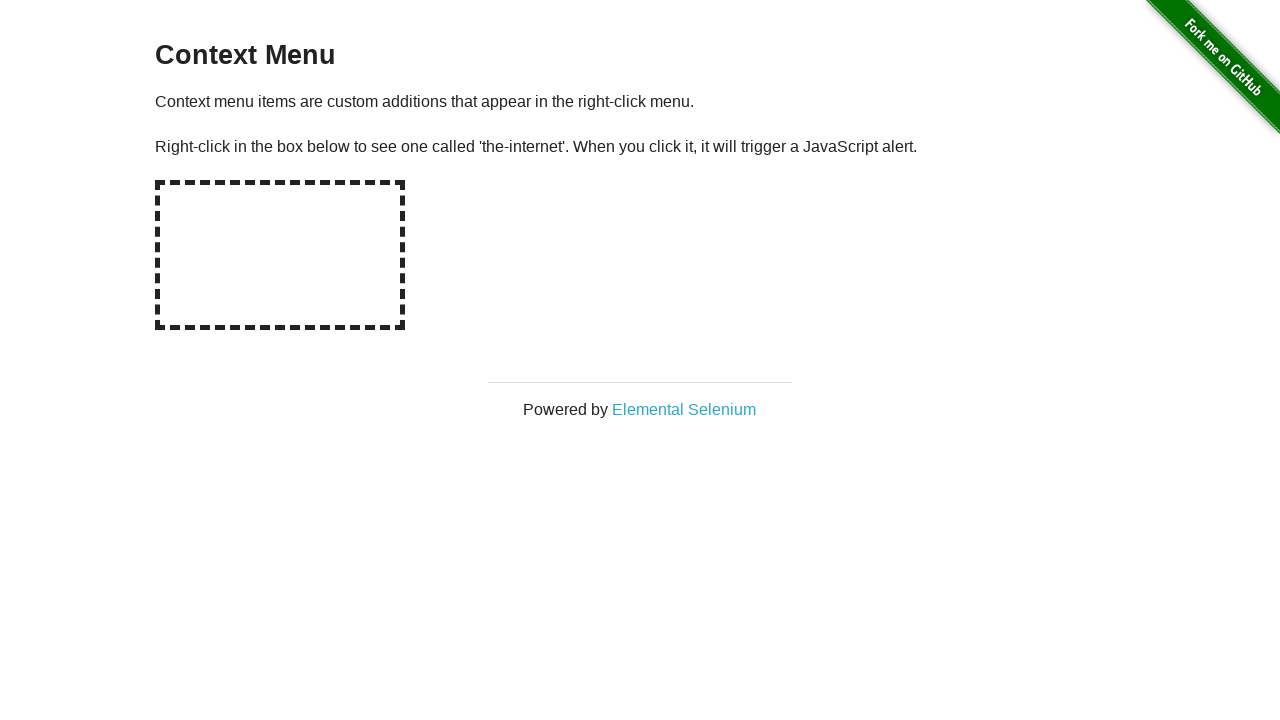